Tests that selecting .NET from the platform dropdown in Docs navigates to the .NET documentation URL

Starting URL: https://playwright.dev/

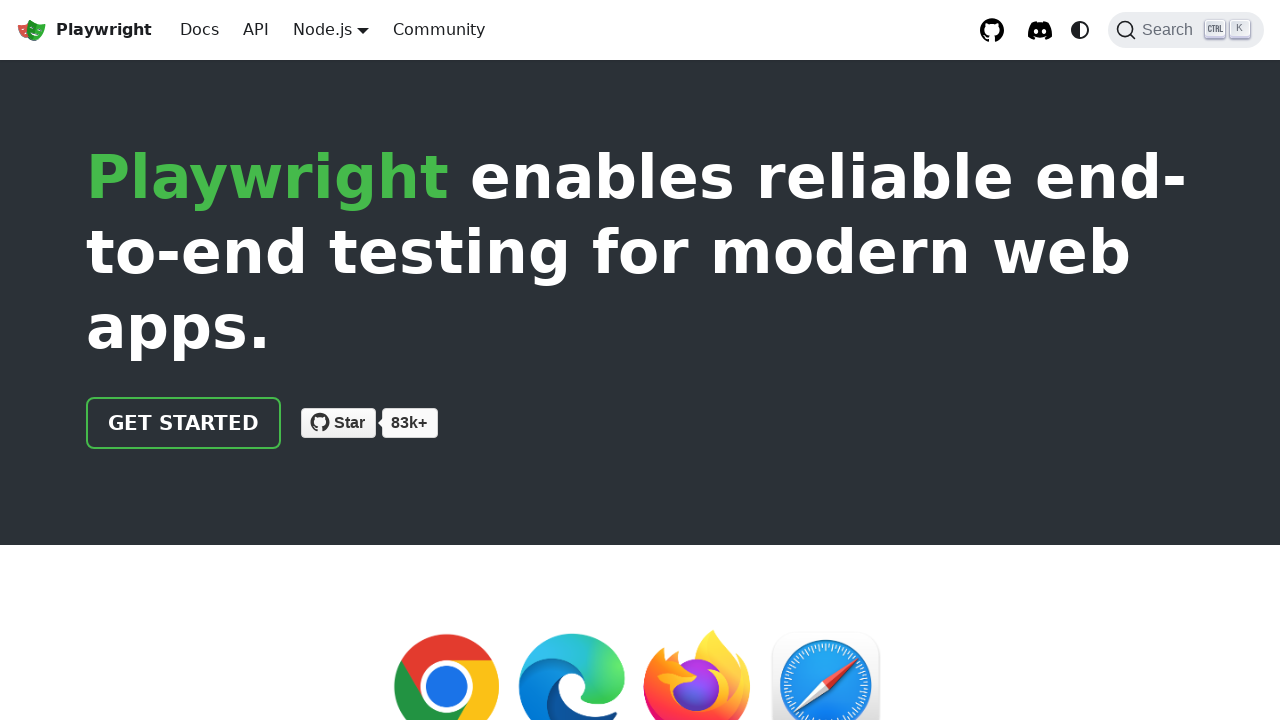

Clicked on Docs button at (200, 30) on internal:text="Docs"i
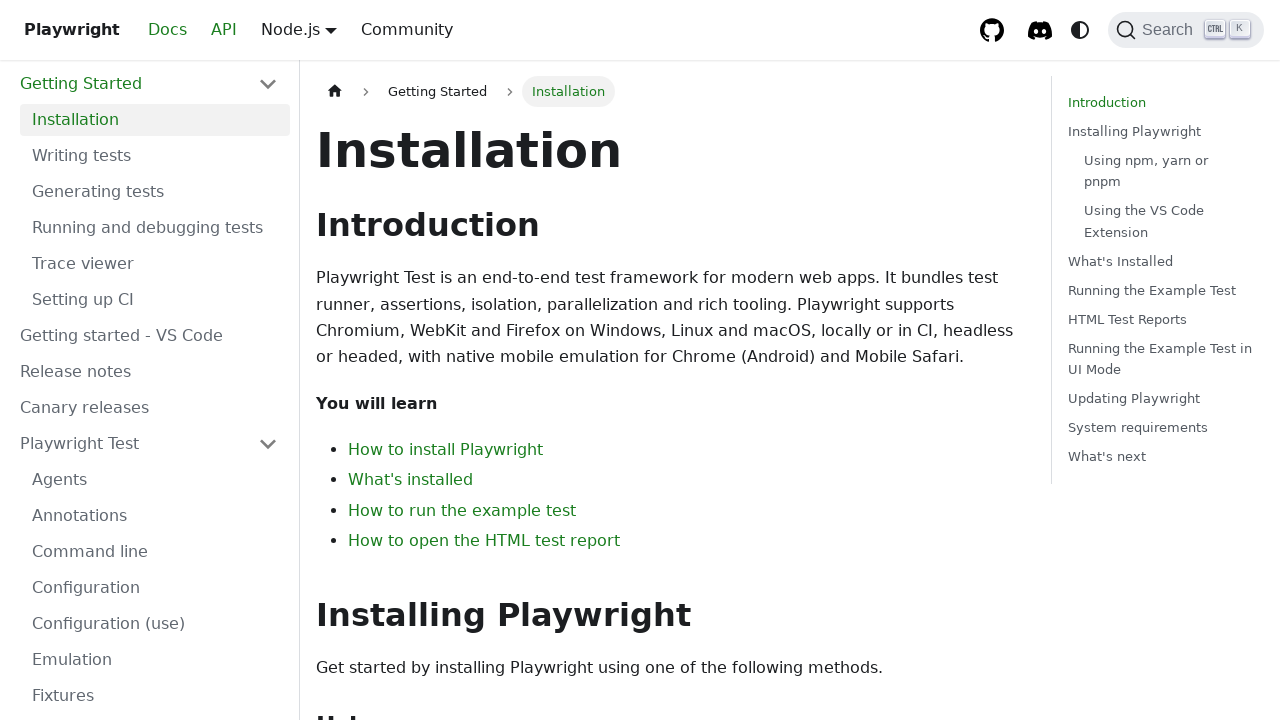

Hovered over platform dropdown menu at (331, 30) on .navbar__item.dropdown.dropdown--hoverable
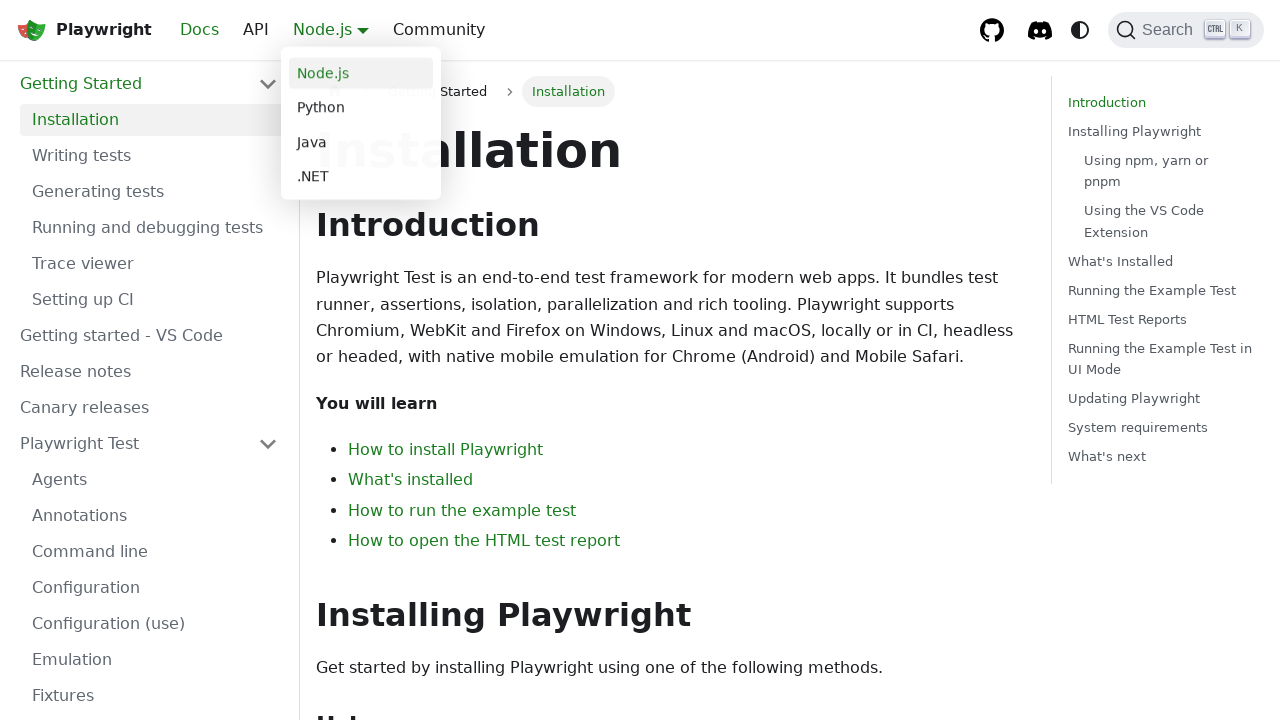

Clicked on .NET platform option from dropdown at (361, 177) on .navbar__item.dropdown.dropdown--hoverable >> internal:role=link[name=".NET"i]
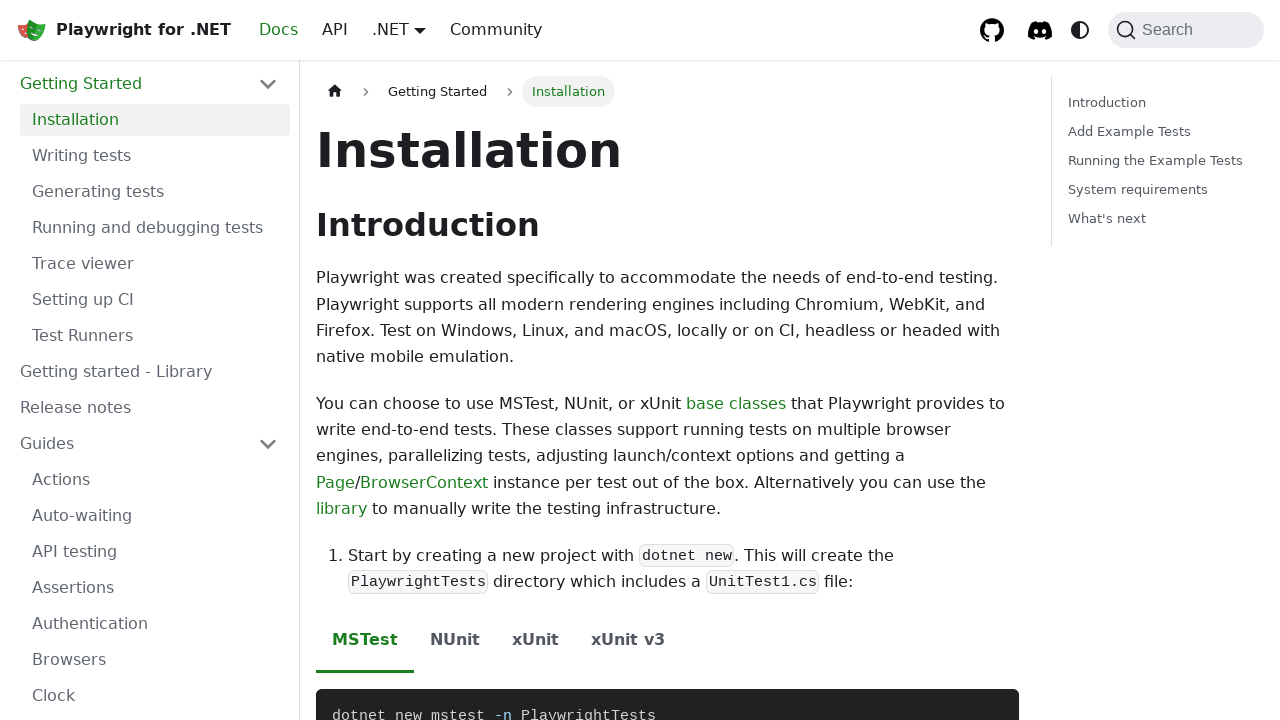

Verified navigation to .NET documentation URL
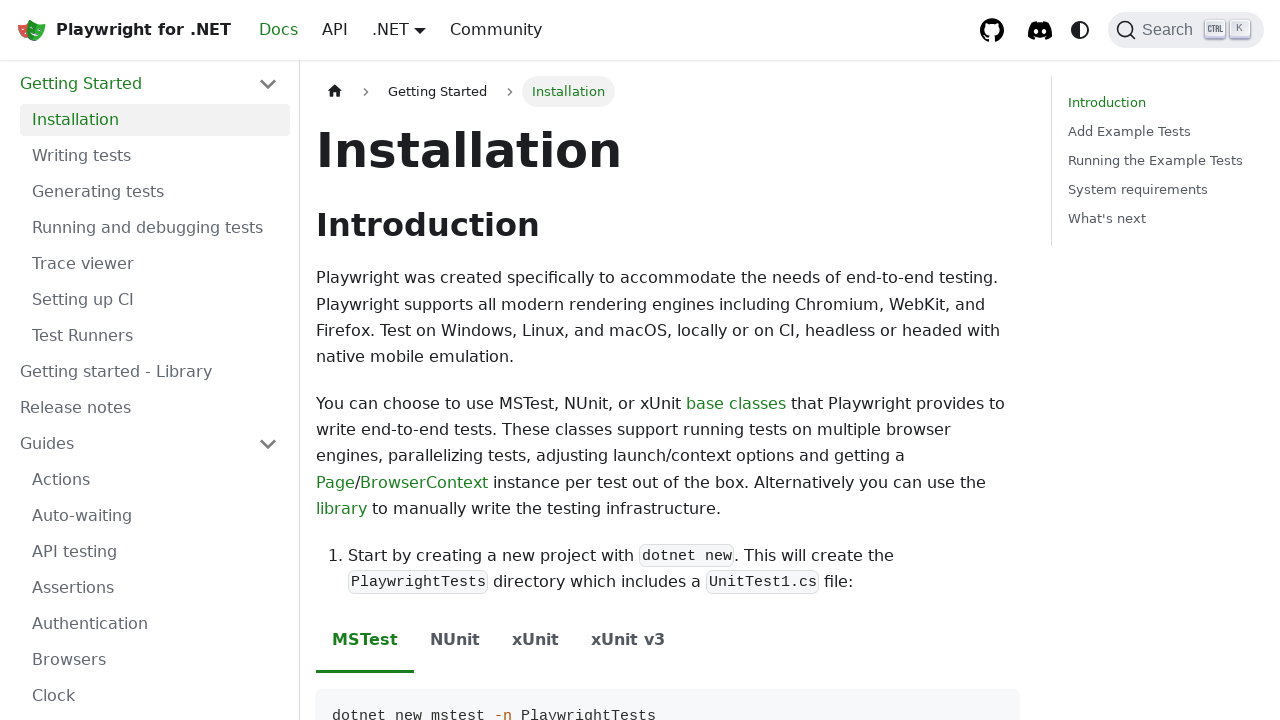

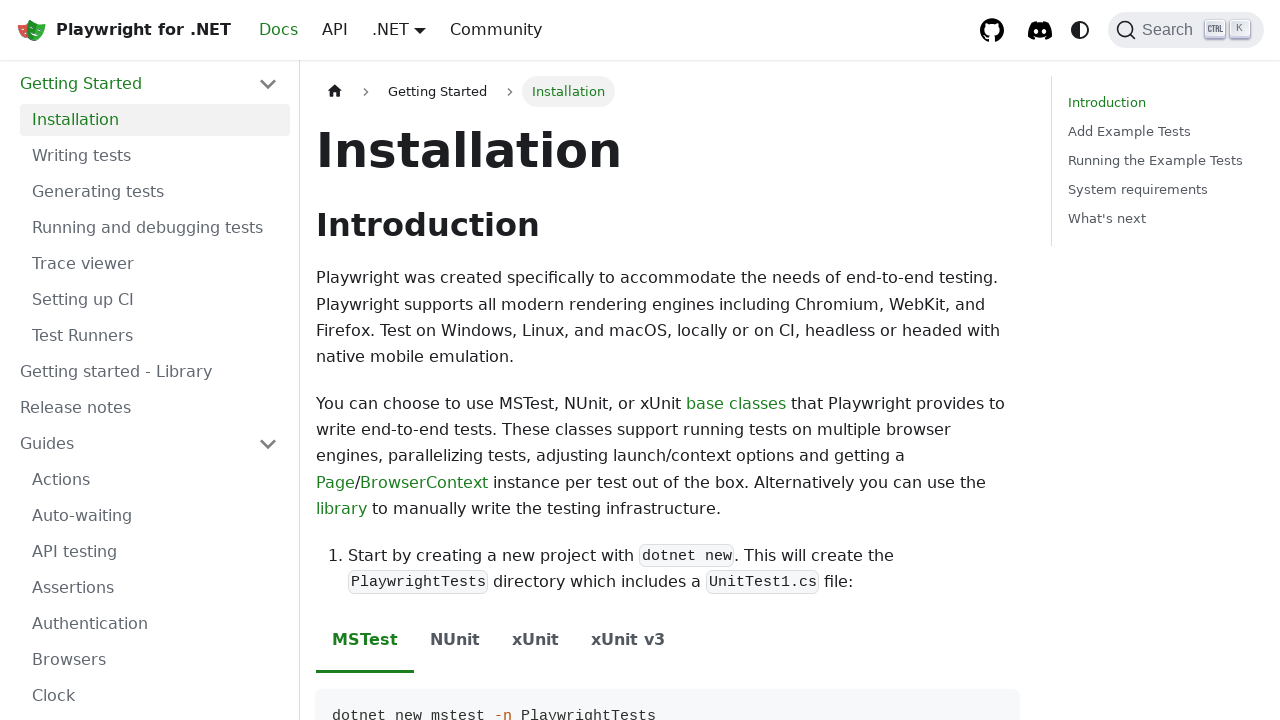